Tests dynamic loading functionality by clicking a start button and waiting for the finish element to appear with expected text.

Starting URL: http://the-internet.herokuapp.com/dynamic_loading/2

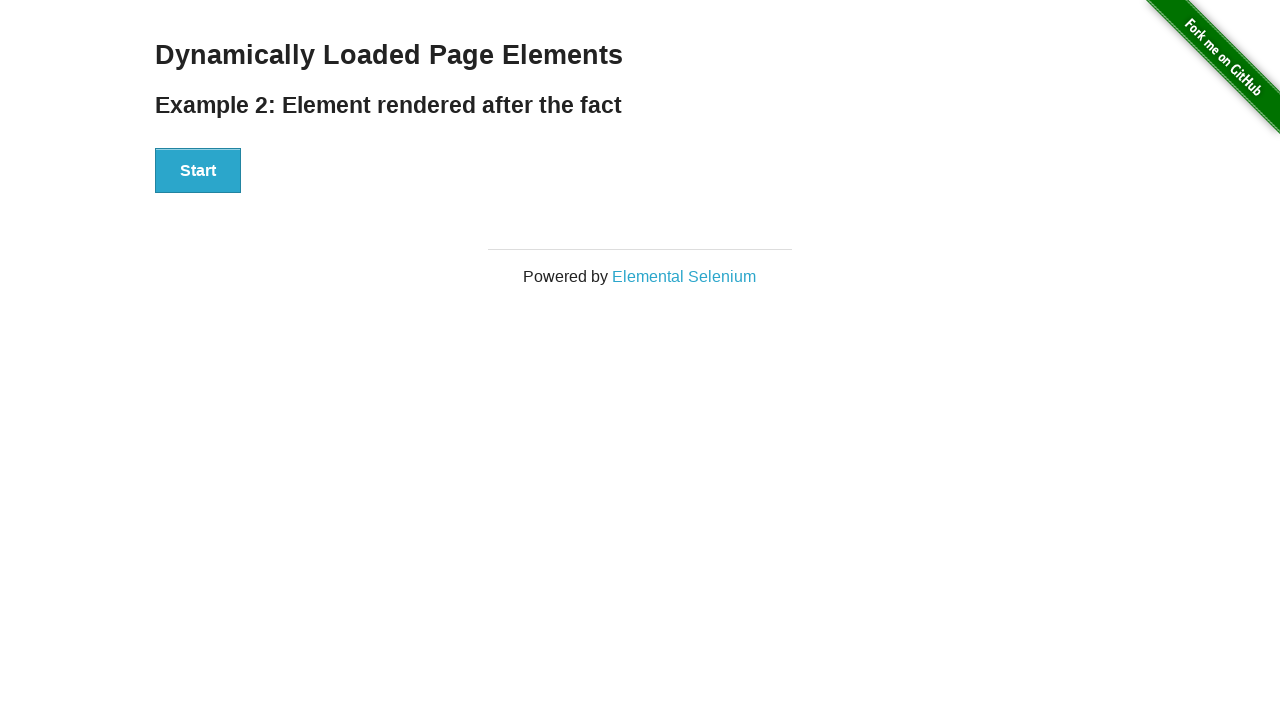

Clicked the start button to initiate dynamic loading at (198, 171) on #start button
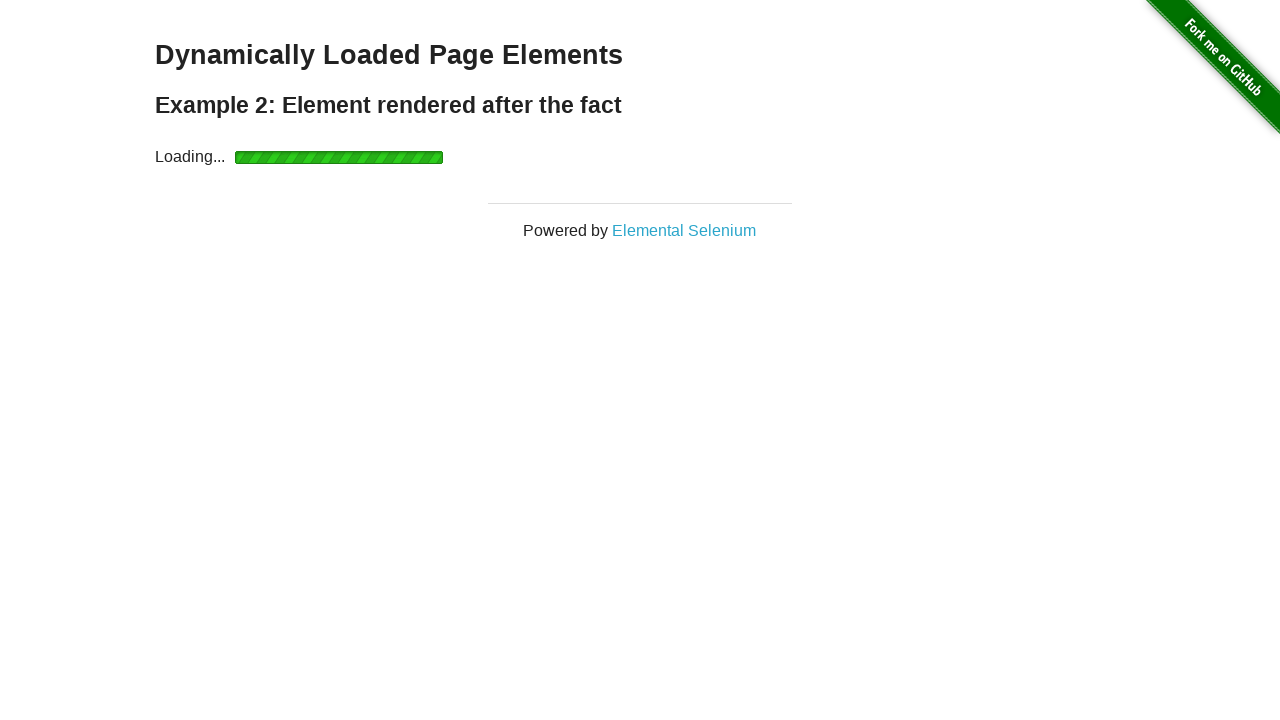

Waited for finish element to become visible after dynamic loading completed
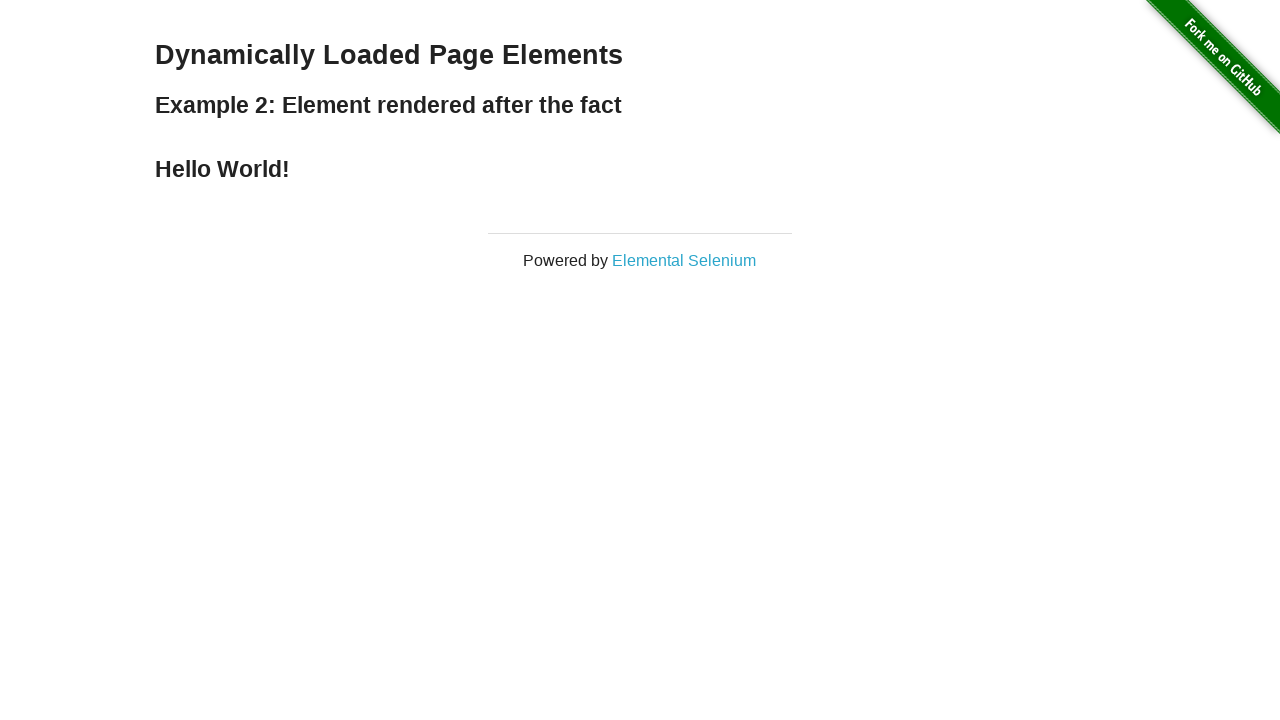

Retrieved text content from finish element
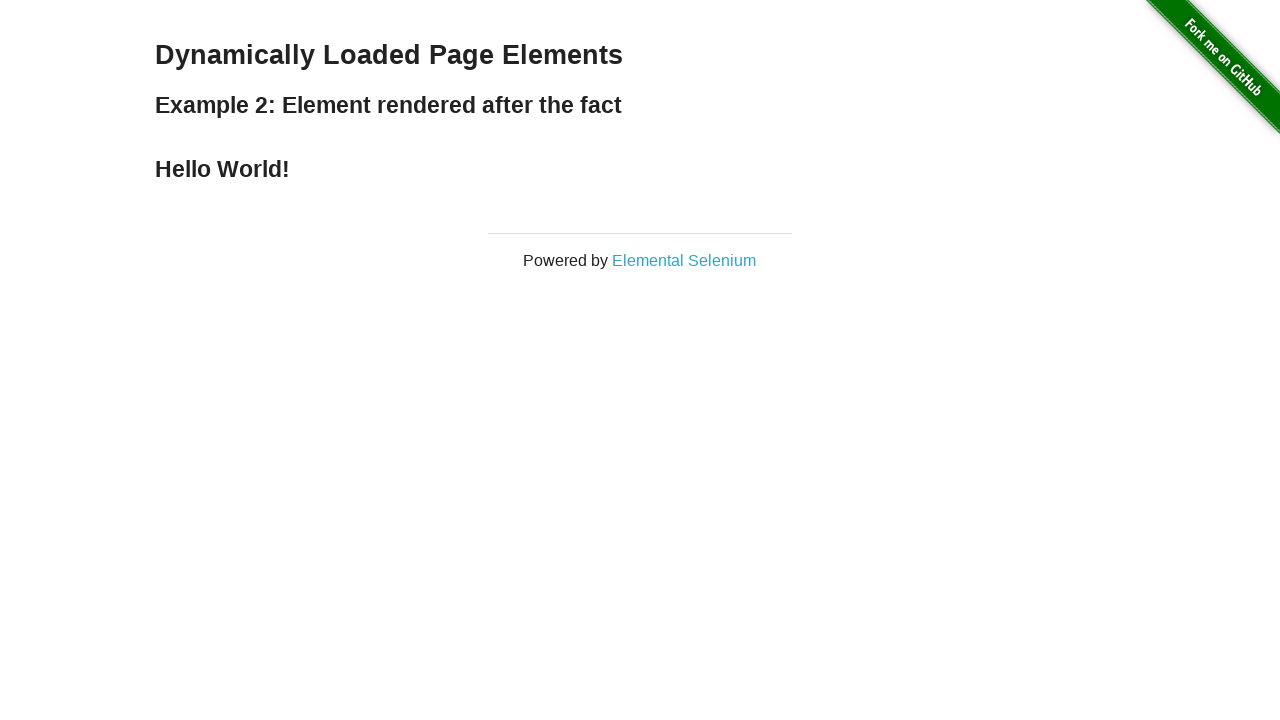

Asserted that finish element contains expected text 'Hello World!'
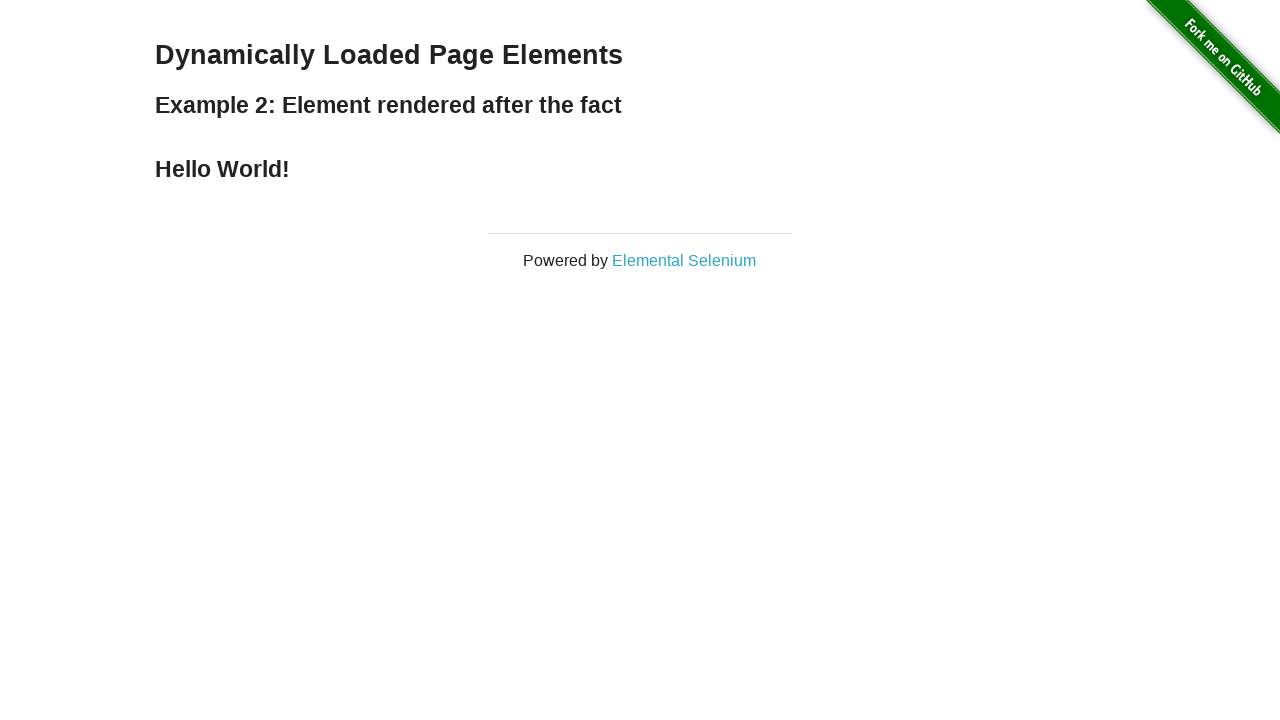

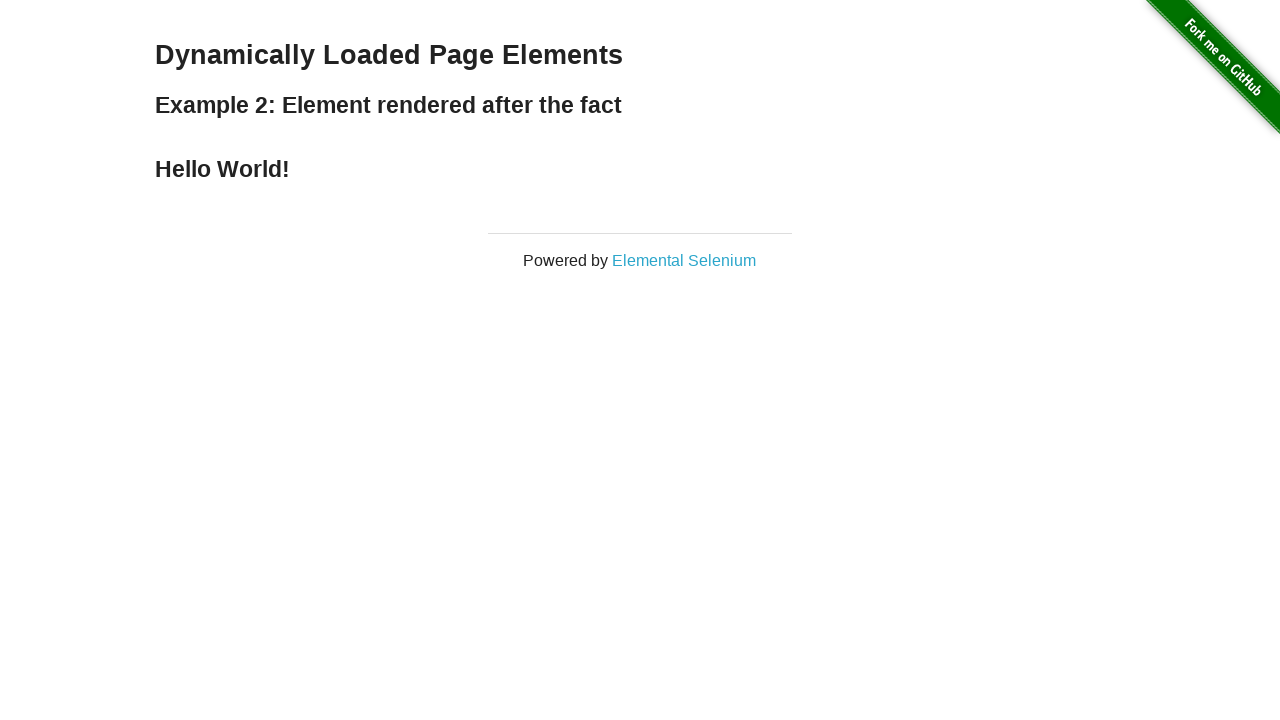